Tests clicking a button with a dynamic ID multiple times on a UI testing playground site. The button has a dynamically generated ID that changes on each page load, testing the ability to locate elements by CSS class rather than ID.

Starting URL: http://uitestingplayground.com/dynamicid

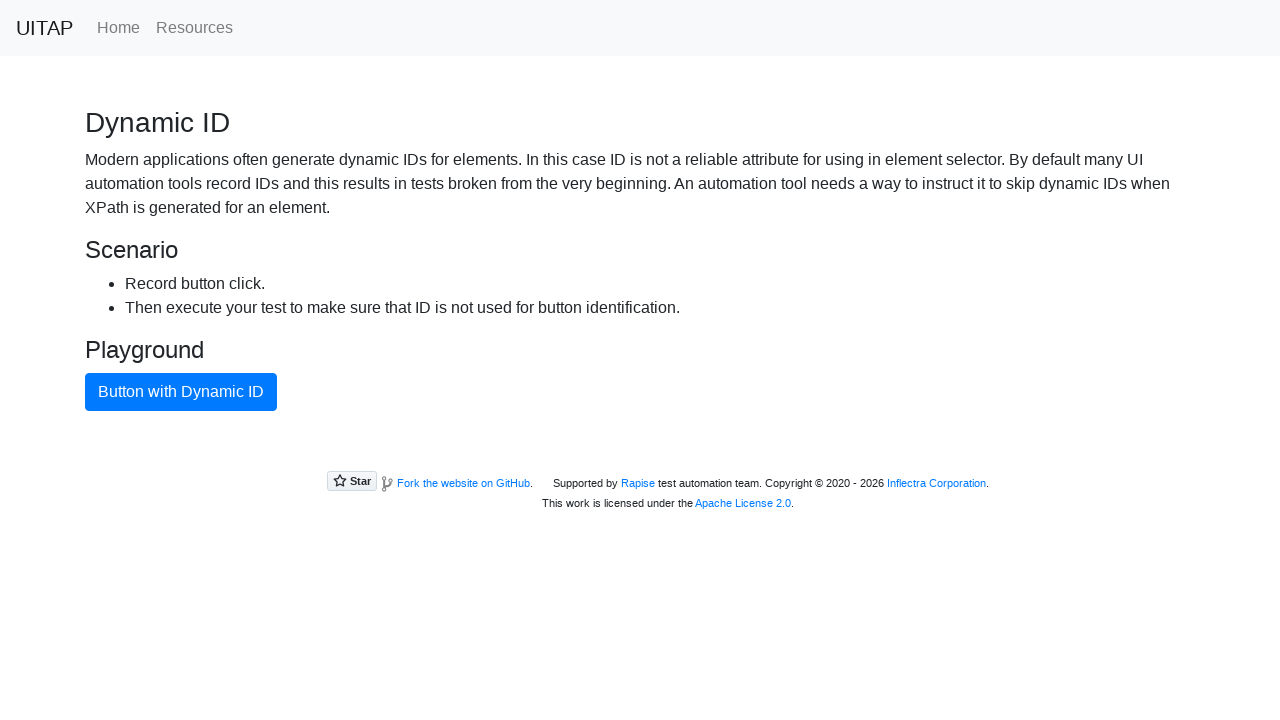

Clicked button with dynamic ID using CSS class selector at (181, 392) on button.btn.btn-primary
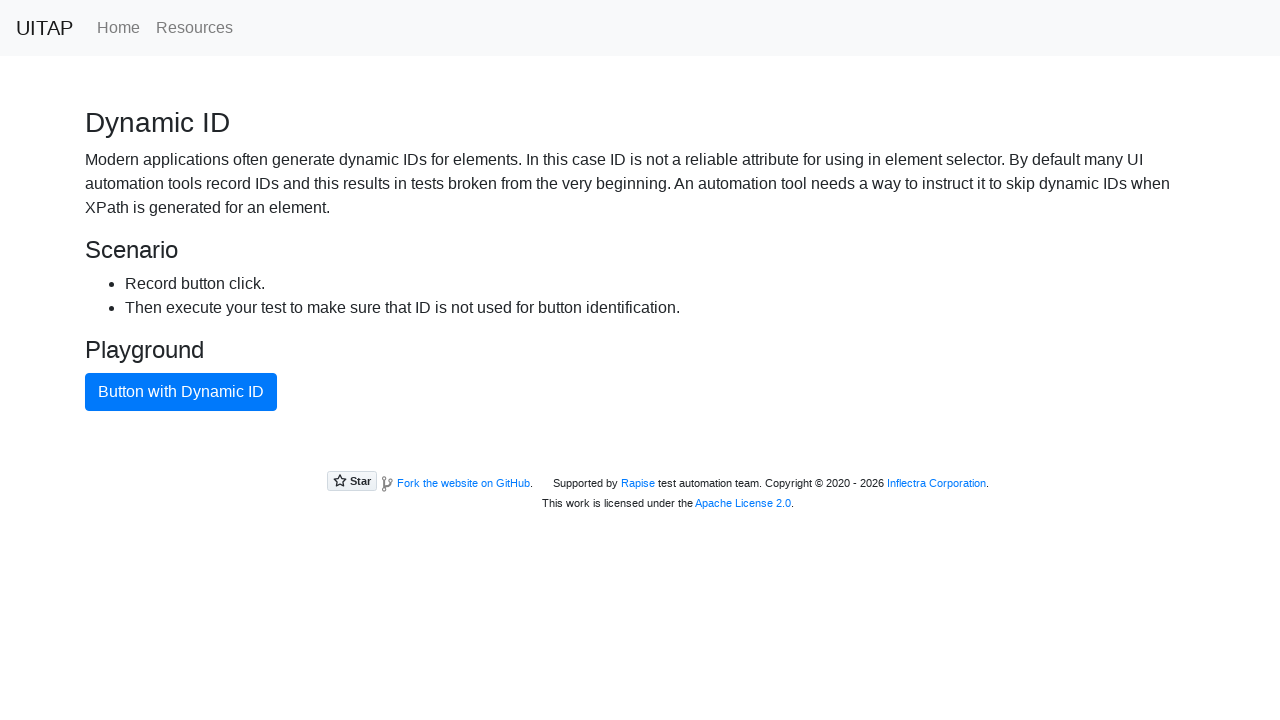

Waited 1 second for page updates
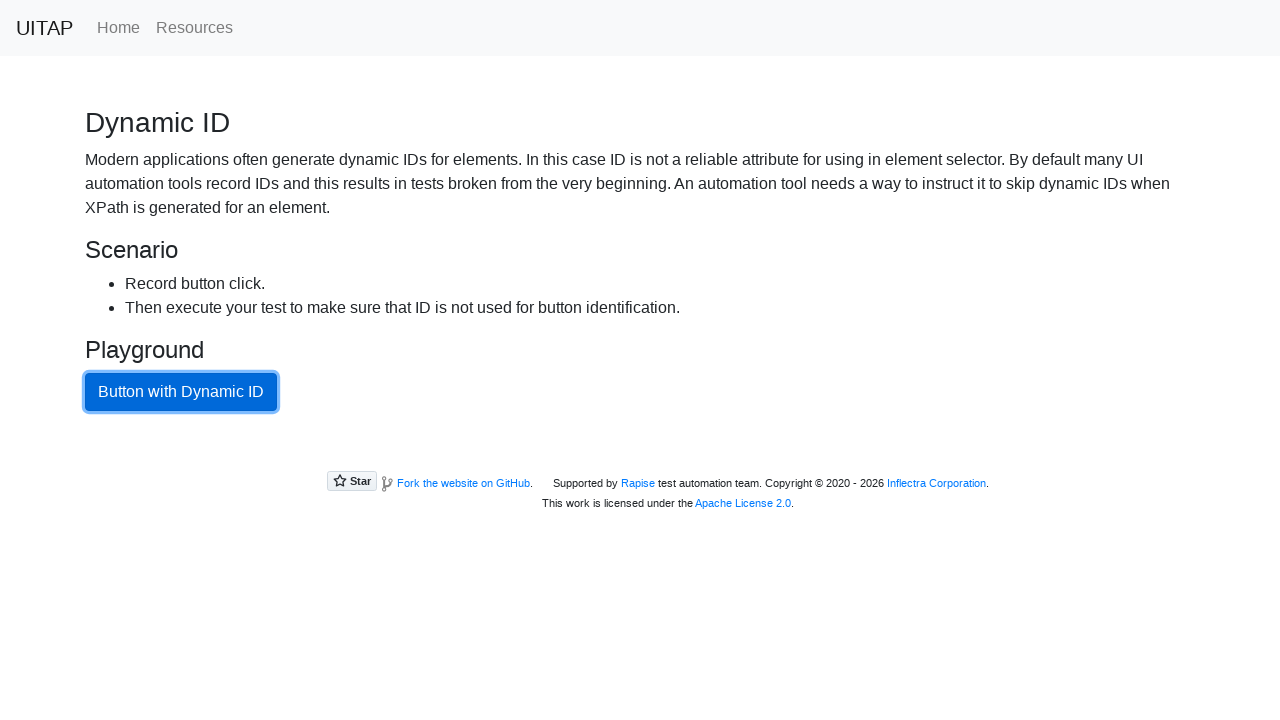

Reloaded dynamic ID page
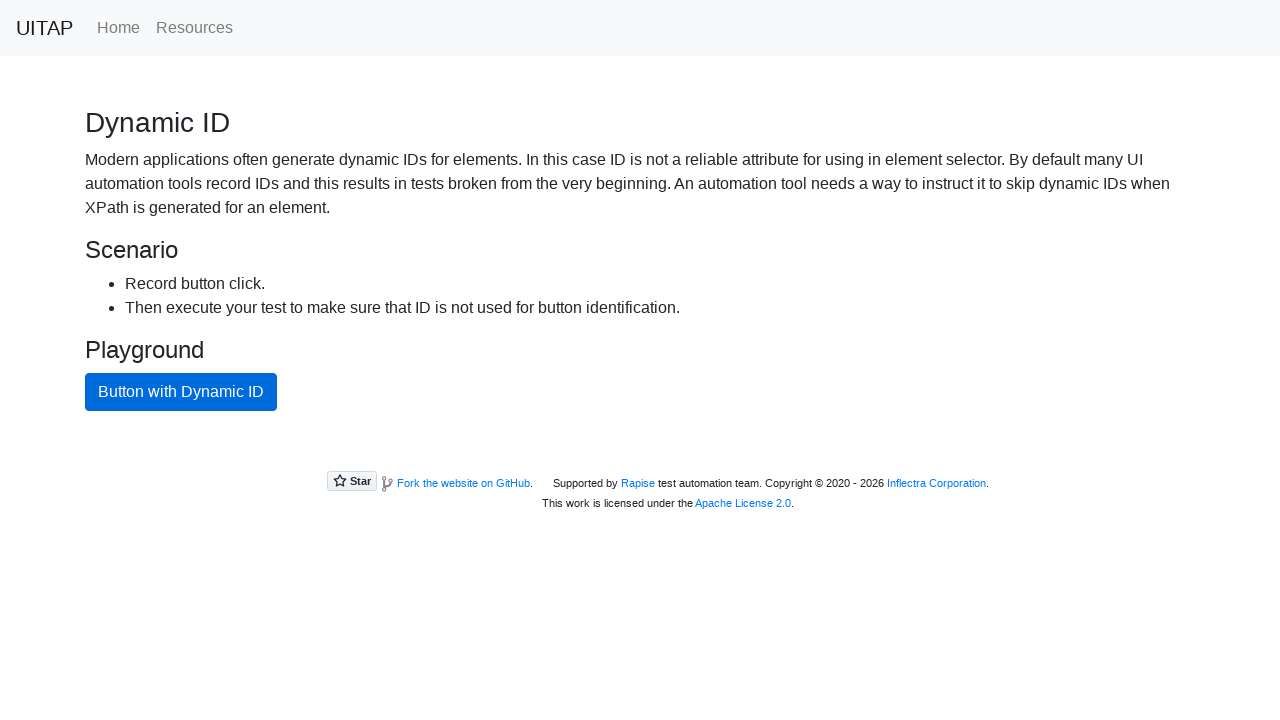

Clicked button with dynamic ID using CSS class selector at (181, 392) on button.btn.btn-primary
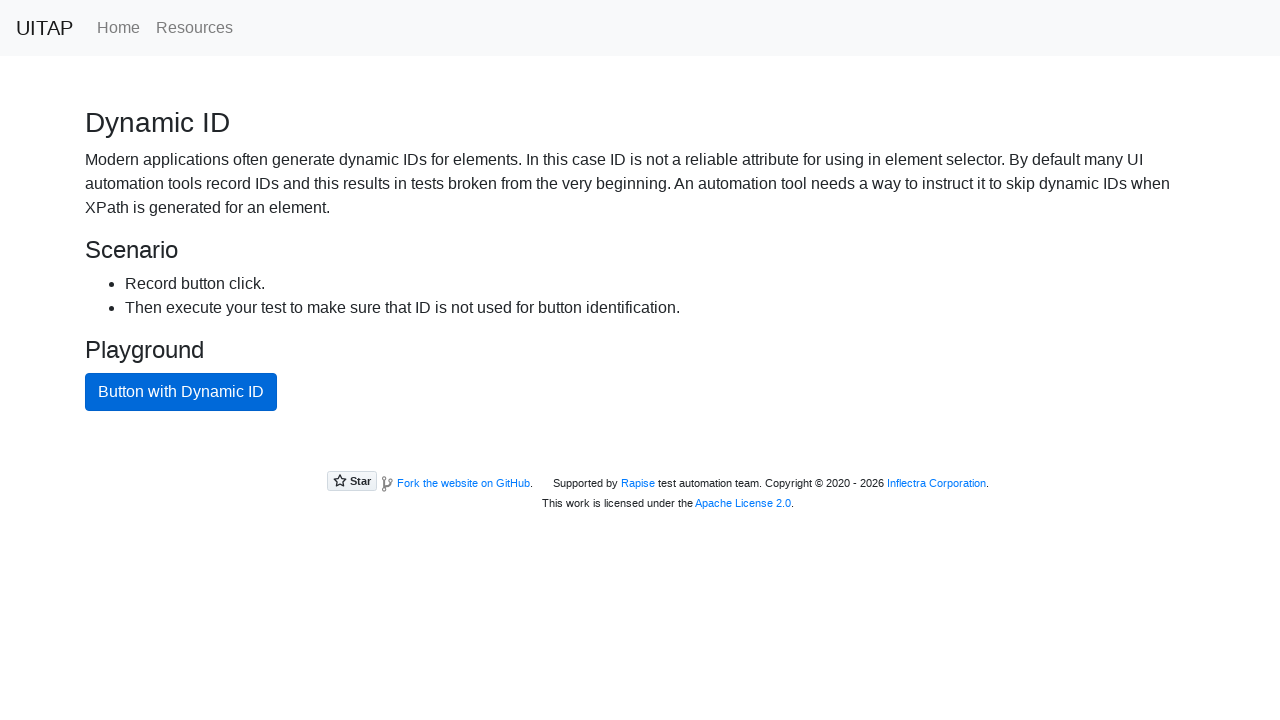

Waited 1 second for page updates
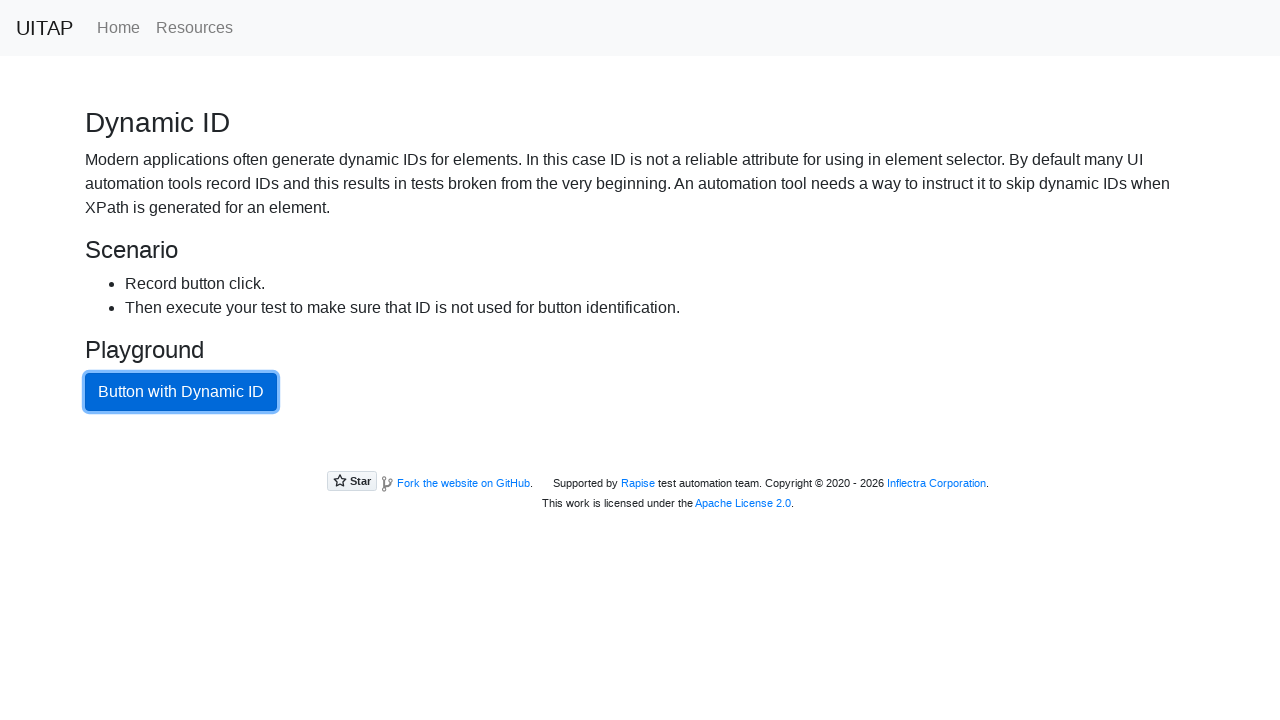

Reloaded dynamic ID page
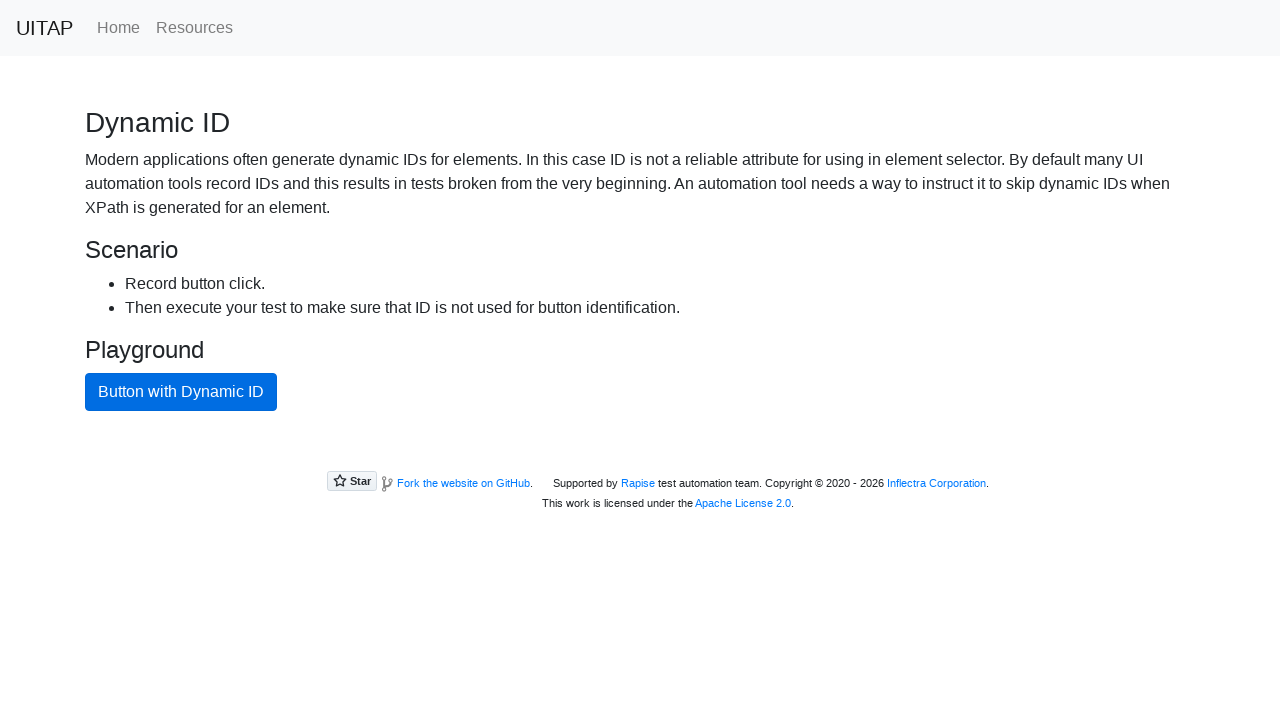

Clicked button with dynamic ID using CSS class selector at (181, 392) on button.btn.btn-primary
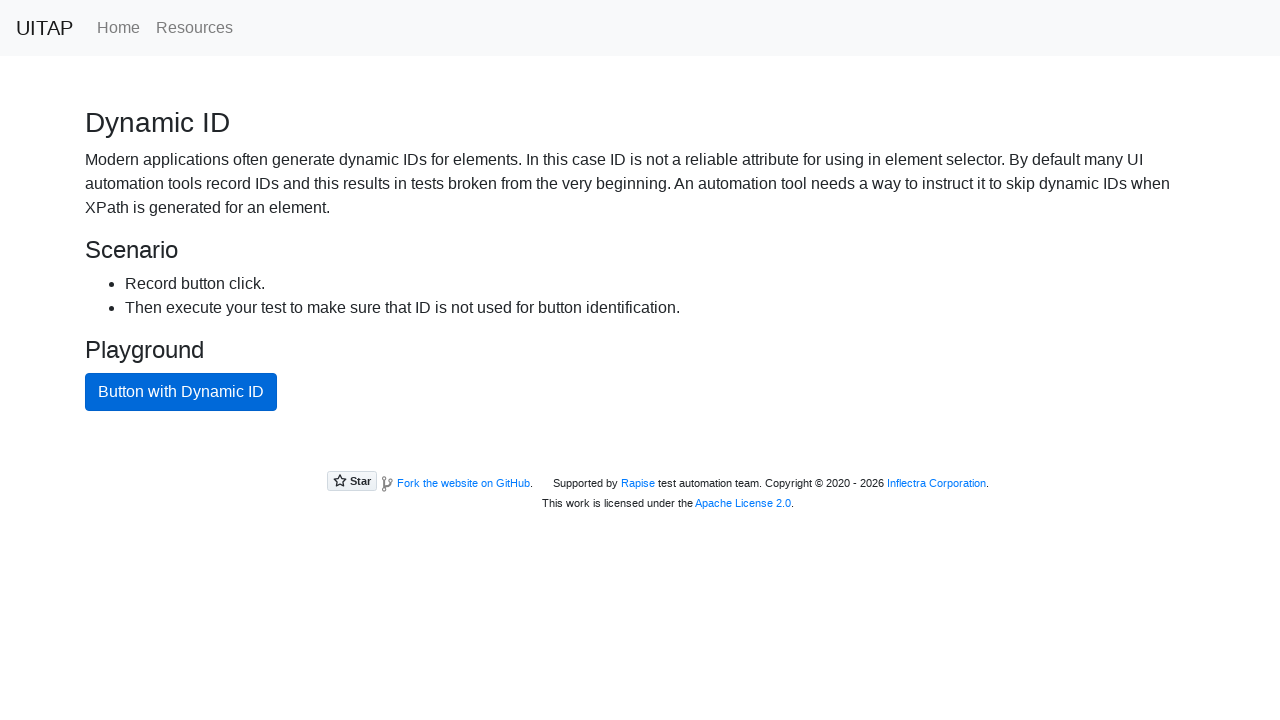

Waited 1 second for page updates
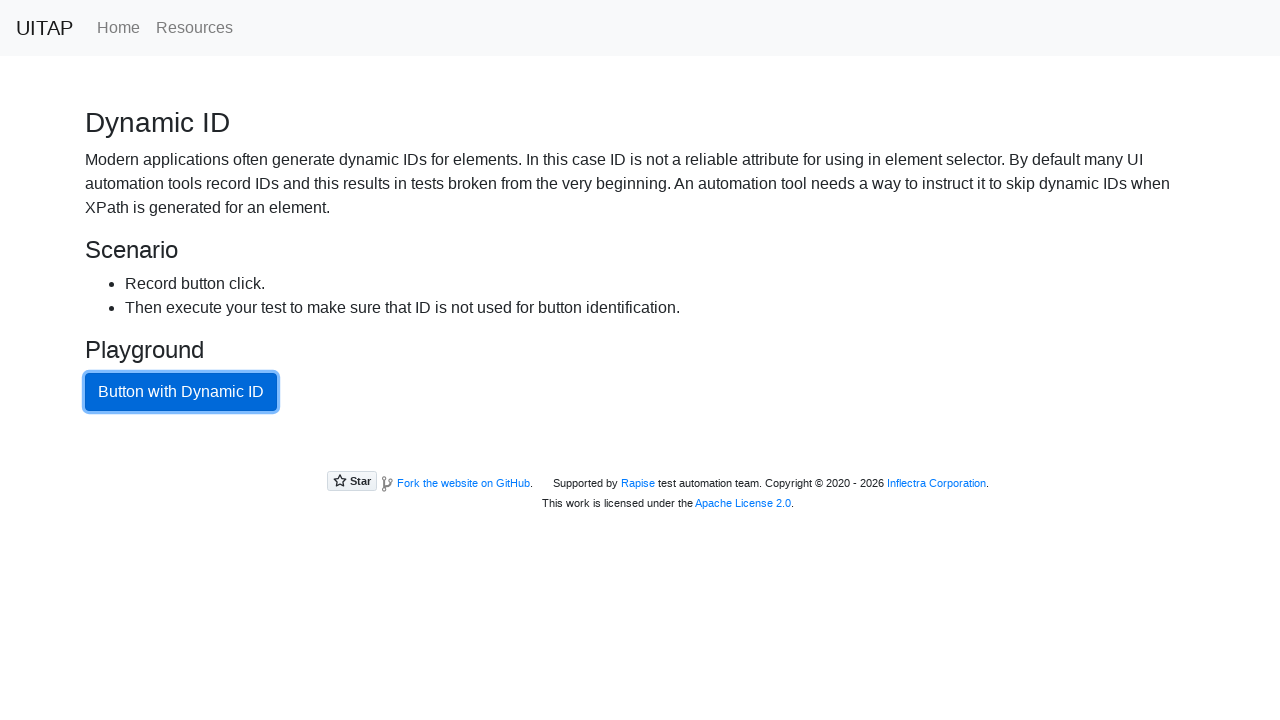

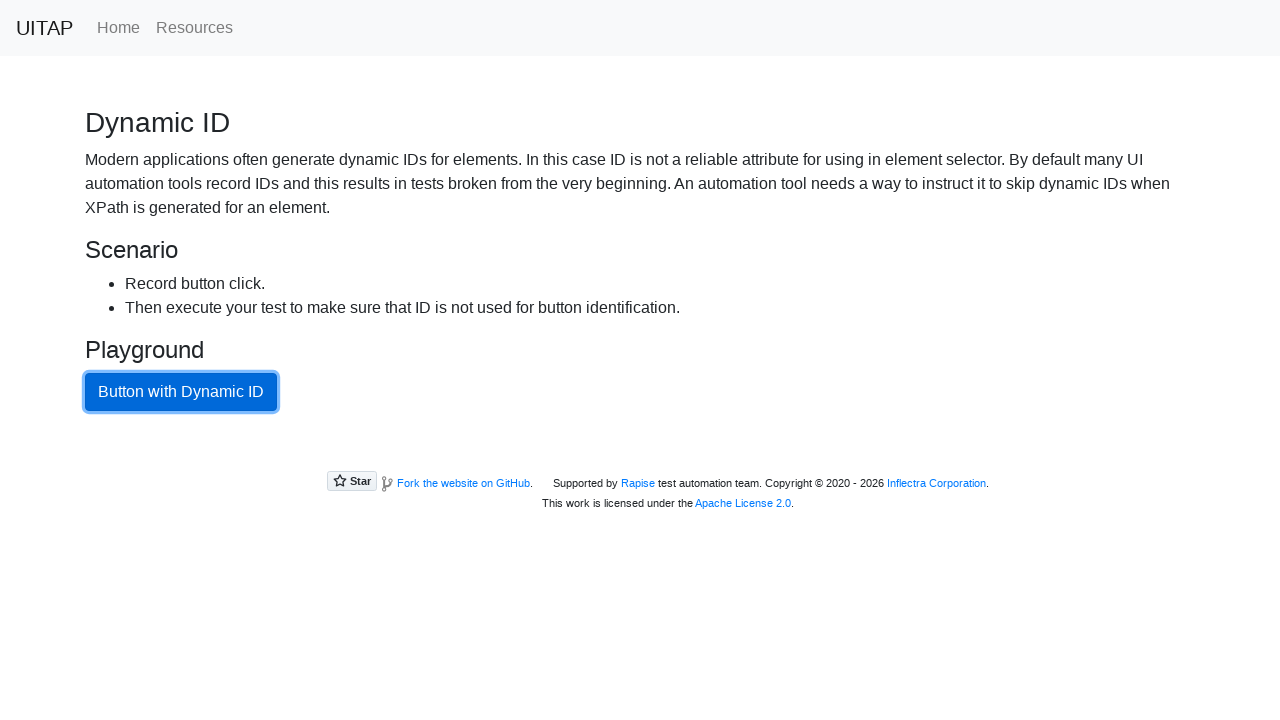